Navigates to the Kerala PSC government website and verifies that links are present on the page

Starting URL: https://www.keralapsc.gov.in/

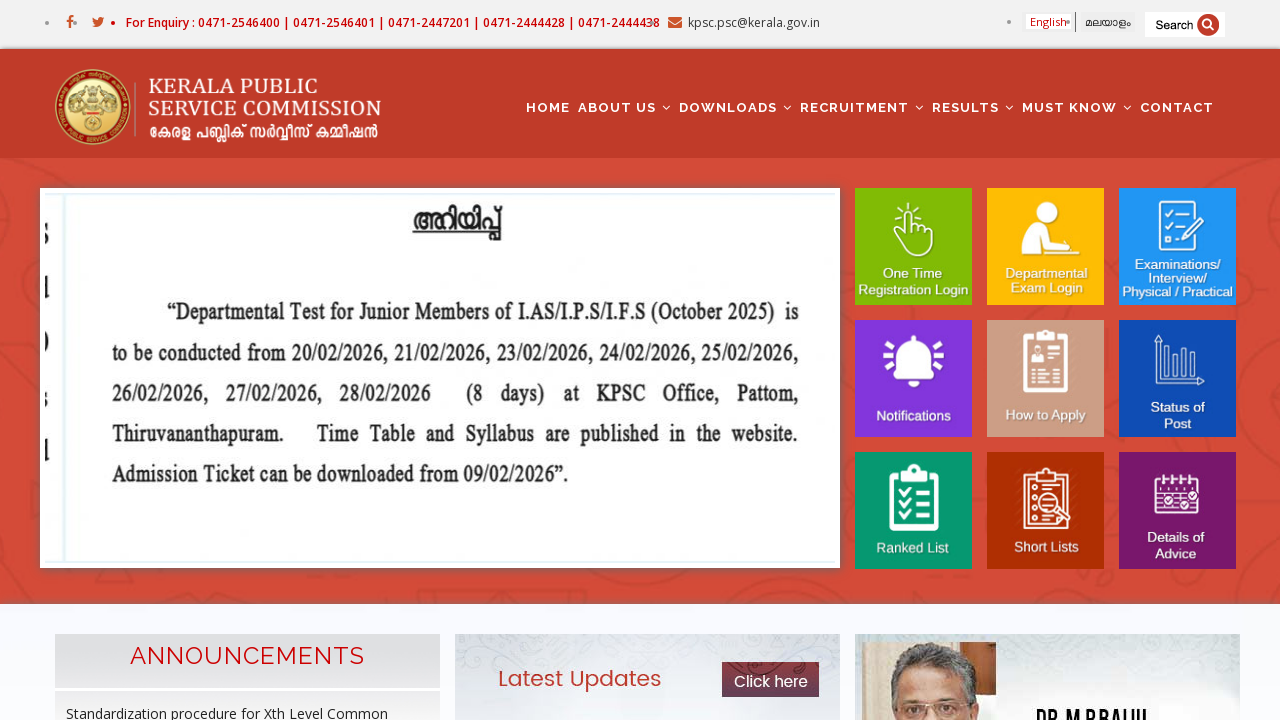

Waited for links to load on Kerala PSC website
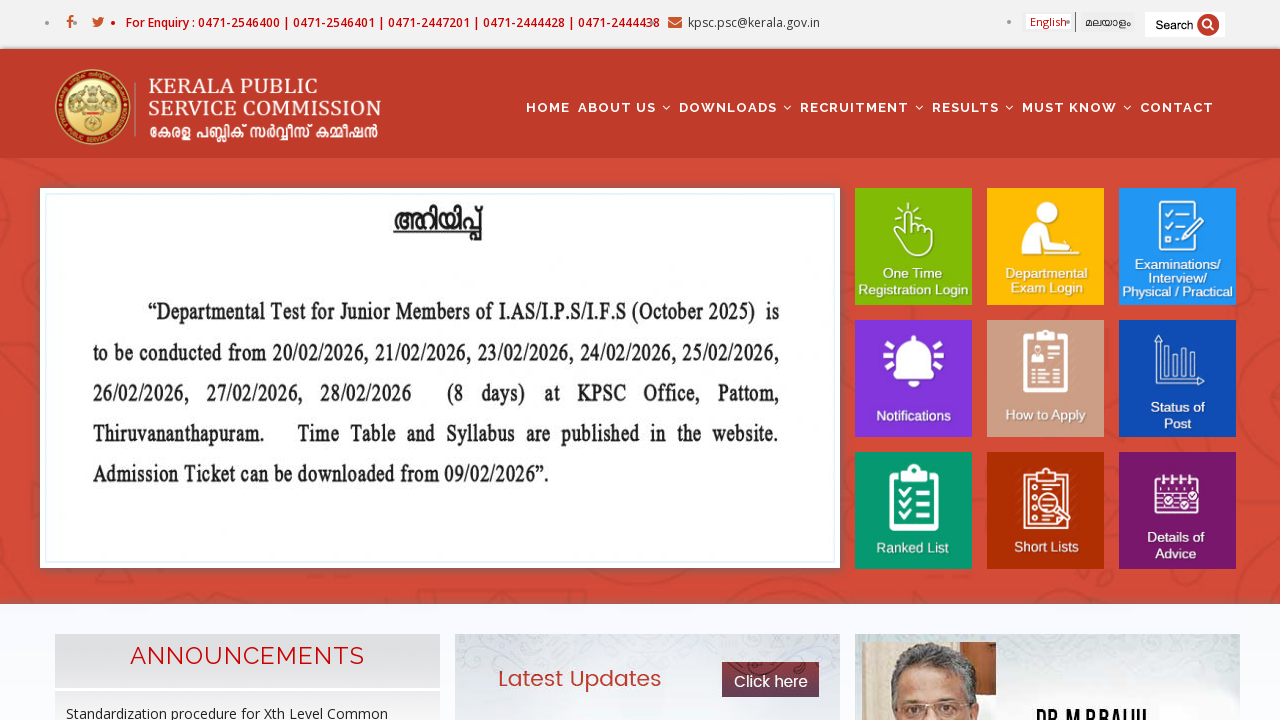

Located all anchor elements on the page
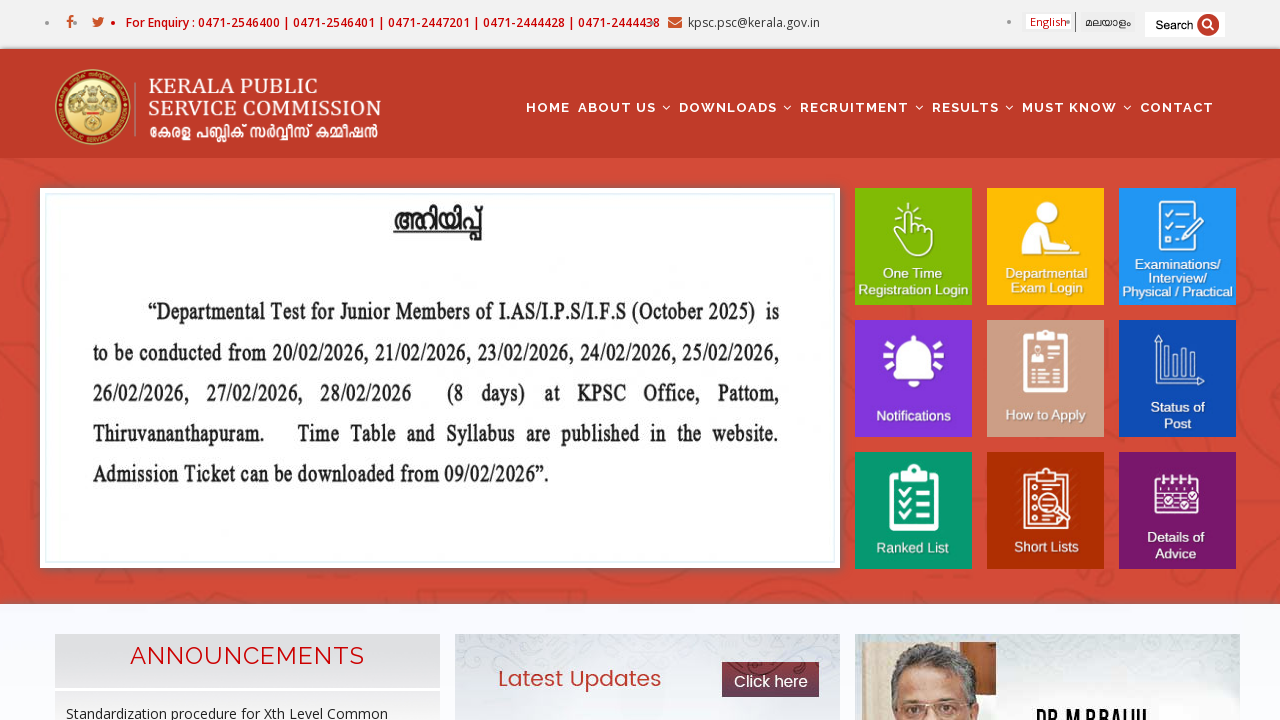

Verified that 129 links are present on the page
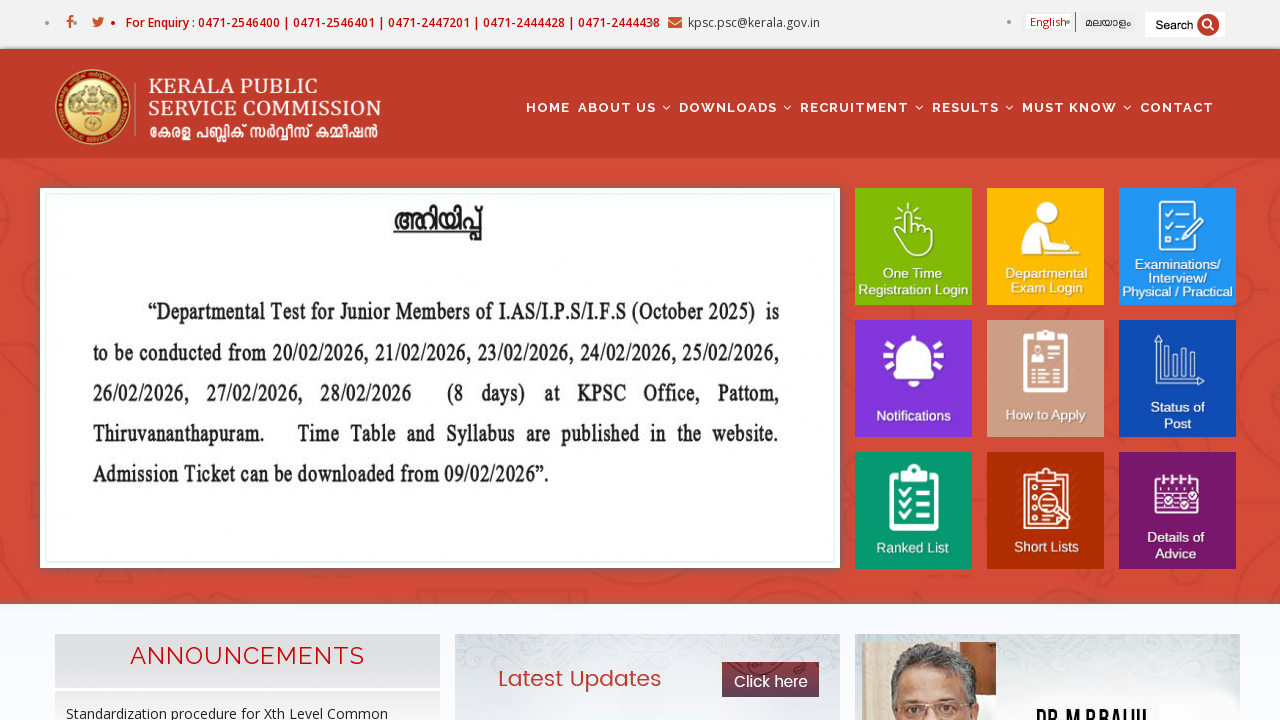

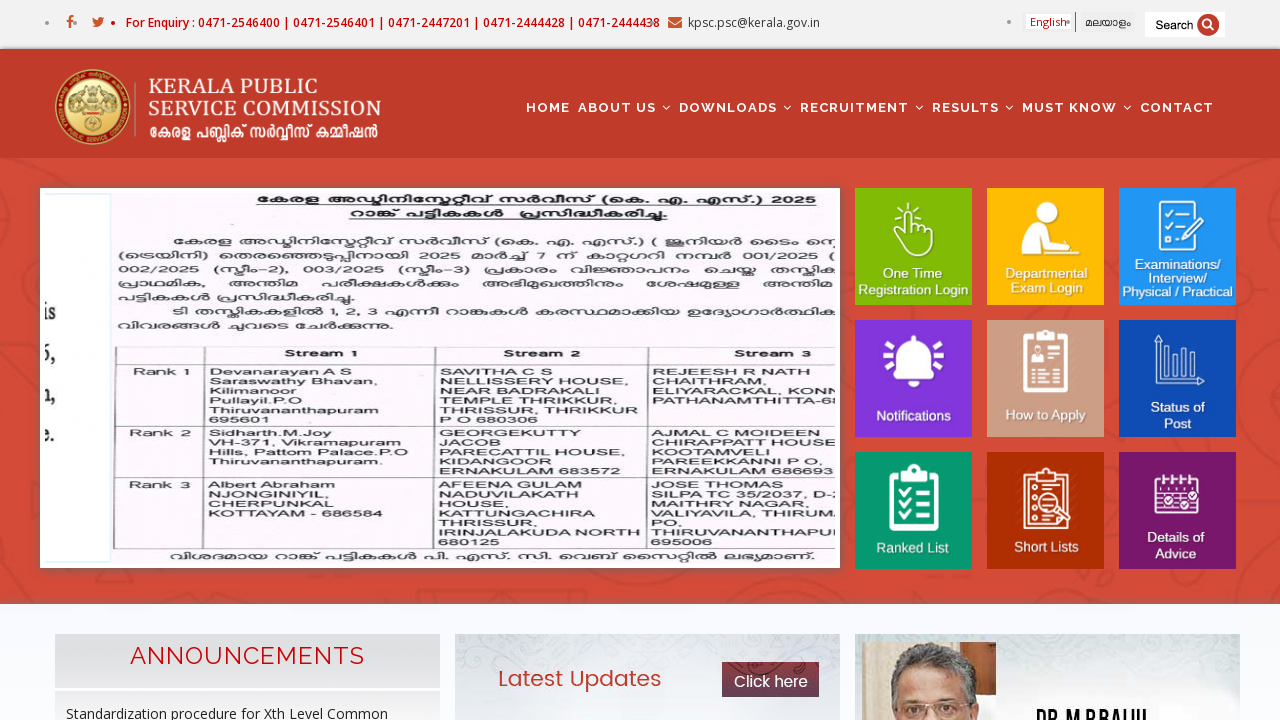